Tests the age form by entering name "ABC" and age "5", submitting, and verifying the kid message is displayed

Starting URL: https://kristinek.github.io/site/examples/age

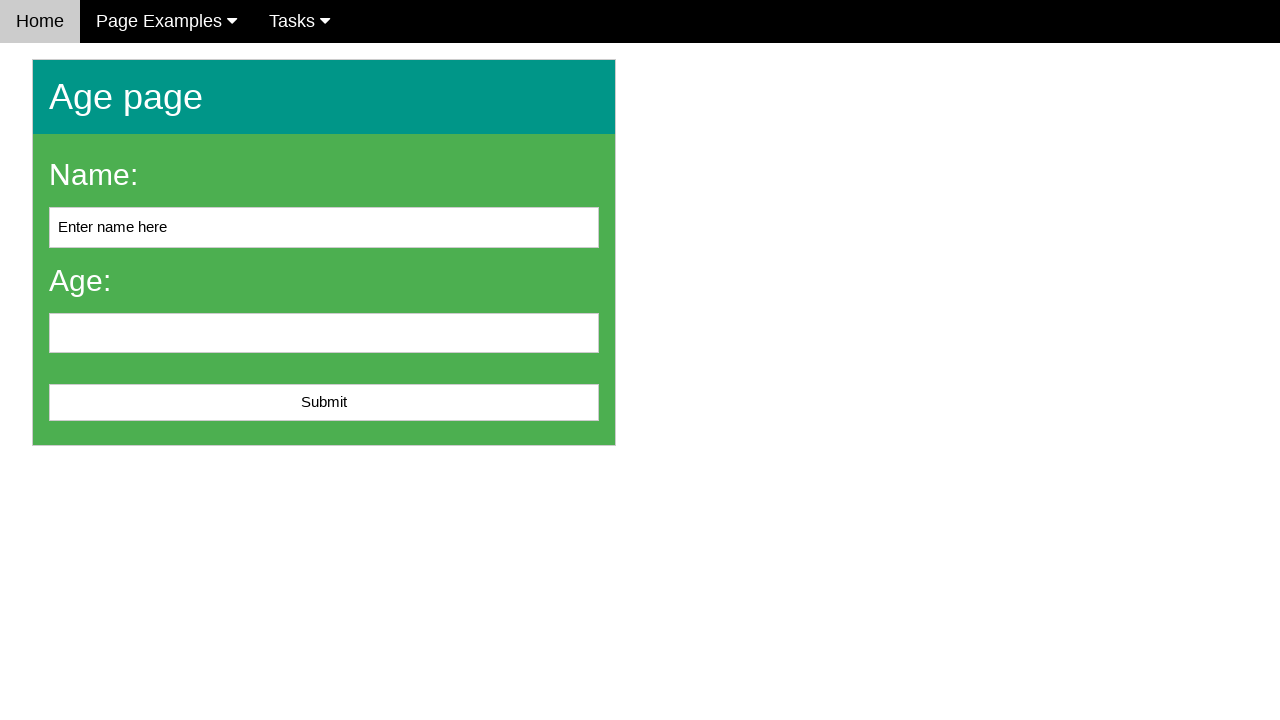

Filled name field with 'ABC' on #name
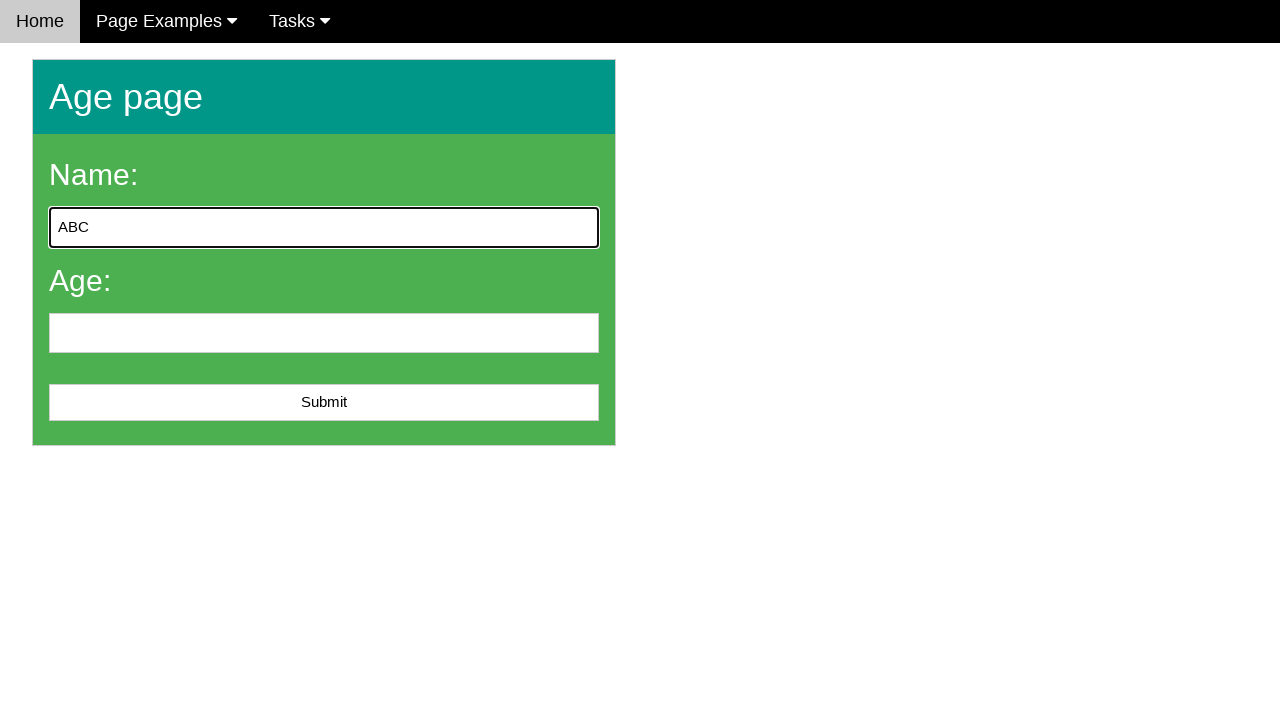

Filled age field with '5' on #age
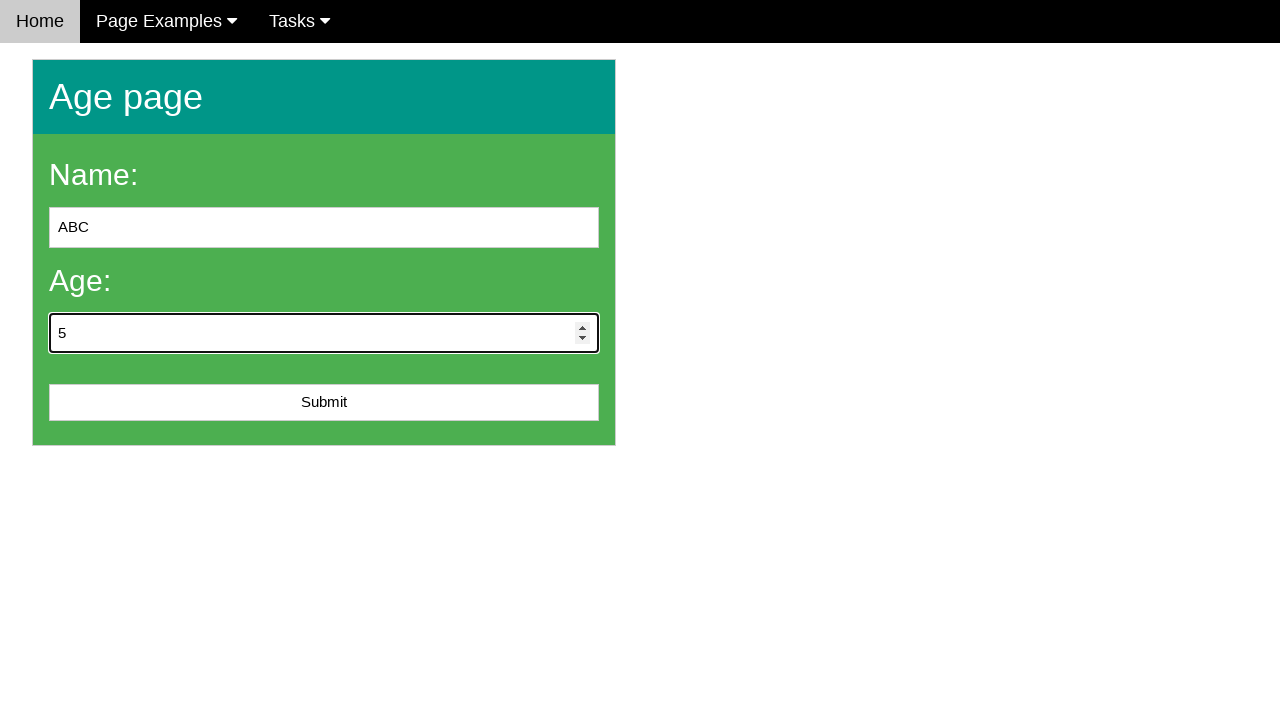

Clicked submit button to submit the form at (324, 403) on #submit
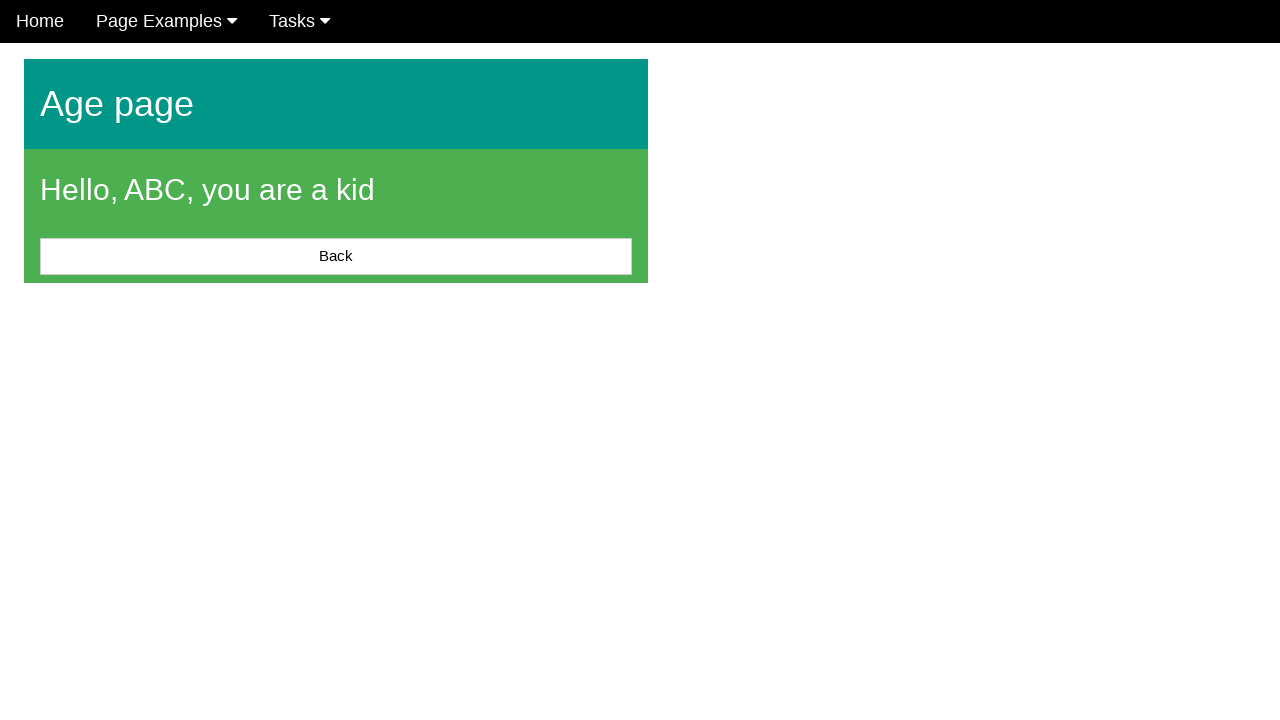

Result message appeared on the page
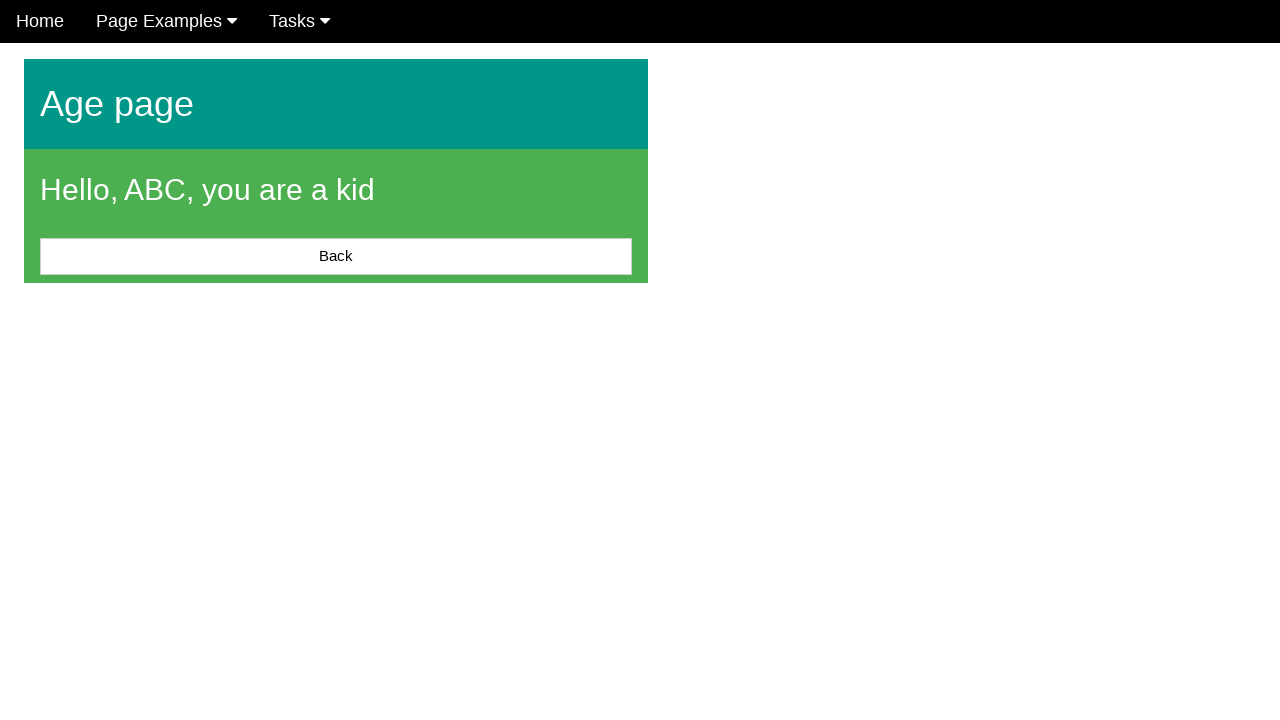

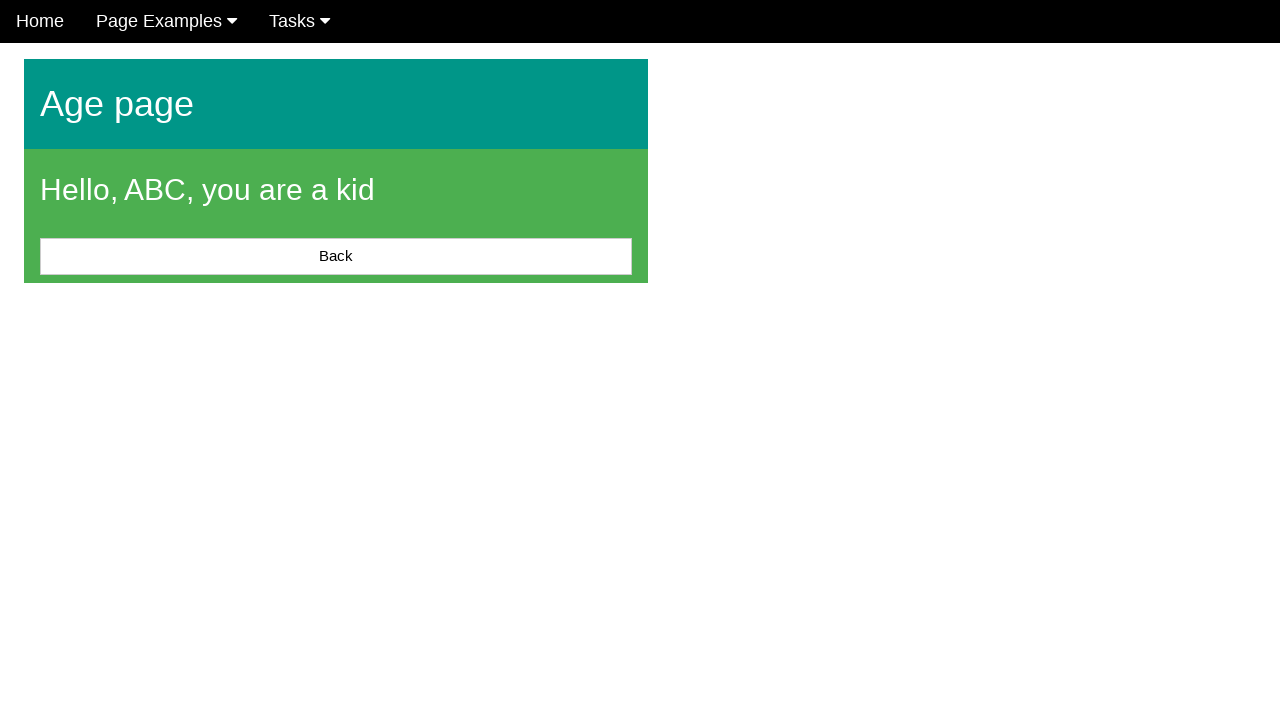